Tests JavaScript confirm alert handling by clicking a button that triggers a confirm alert, then accepting the alert dialog.

Starting URL: https://demoqa.com/alerts

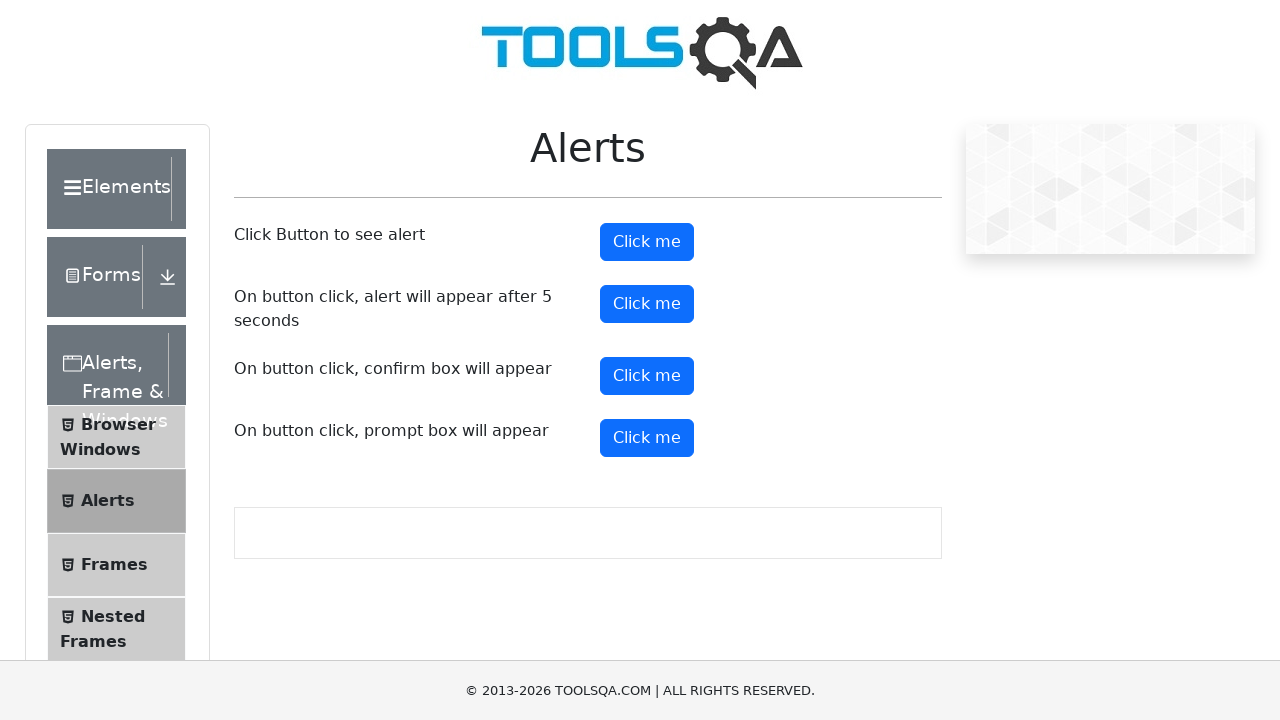

Clicked confirm button to trigger alert dialog at (647, 376) on #confirmButton
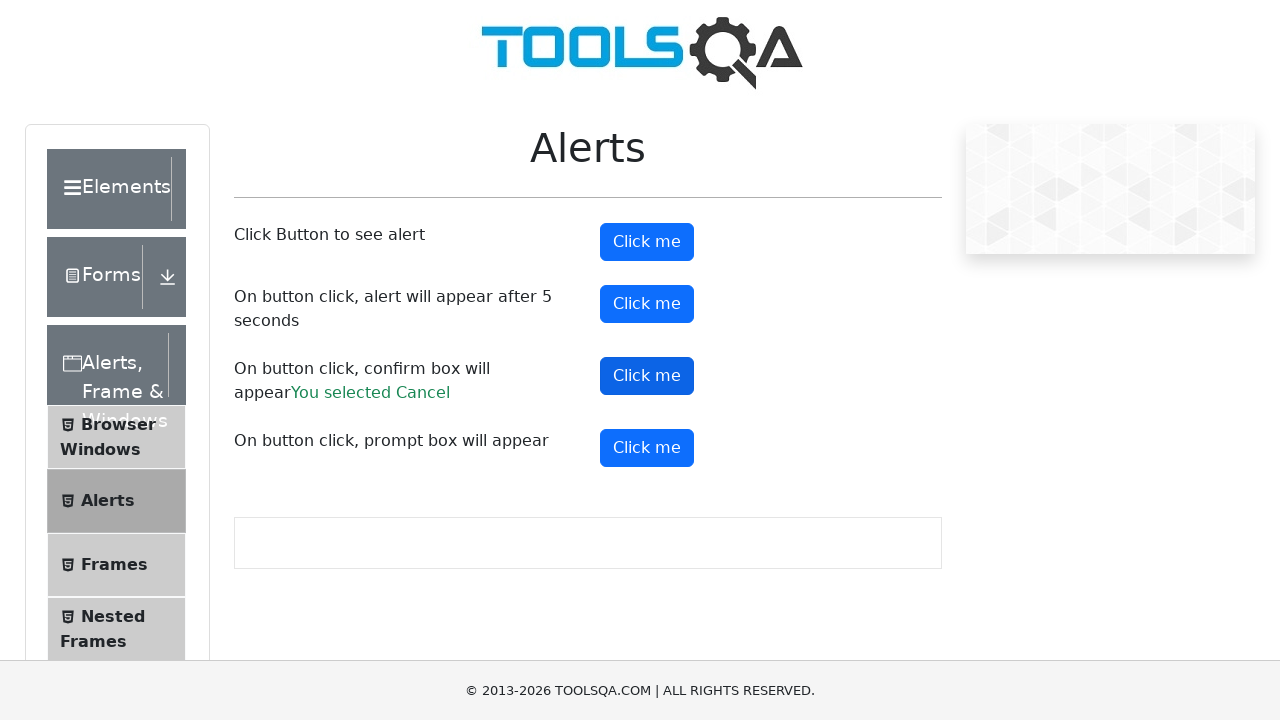

Set up dialog handler to accept alerts
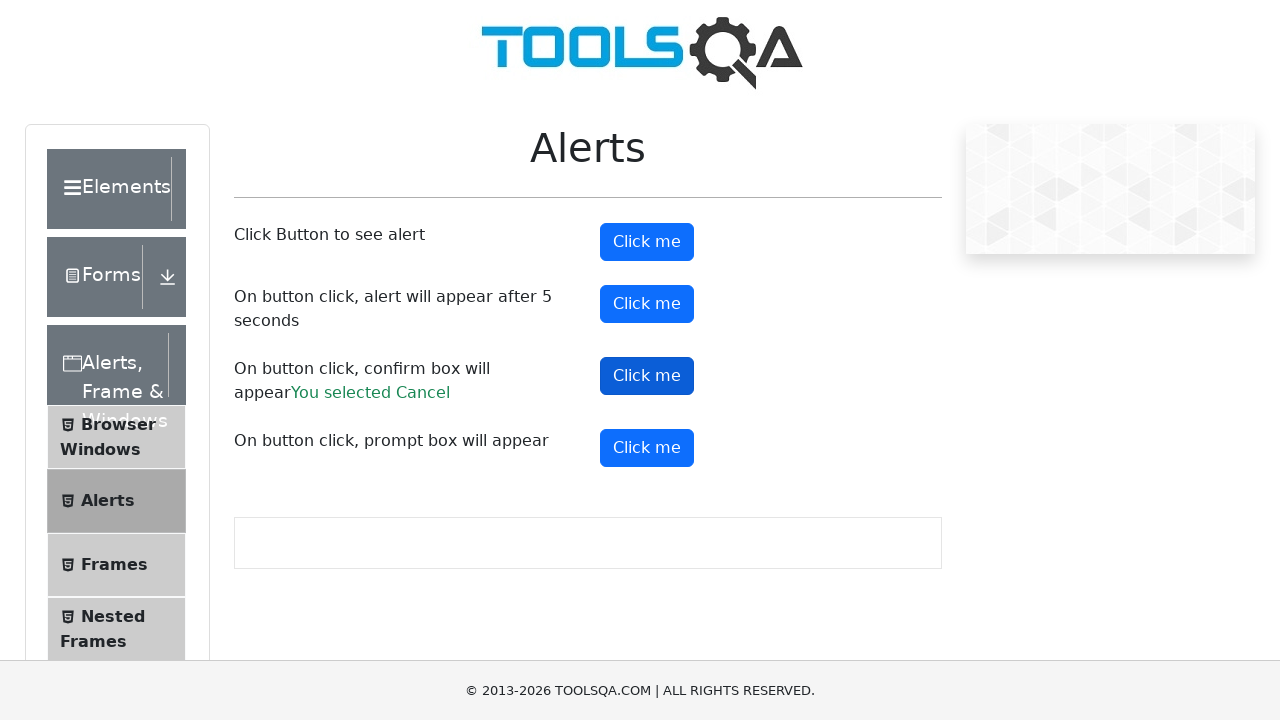

Registered alternative dialog handler with message logging
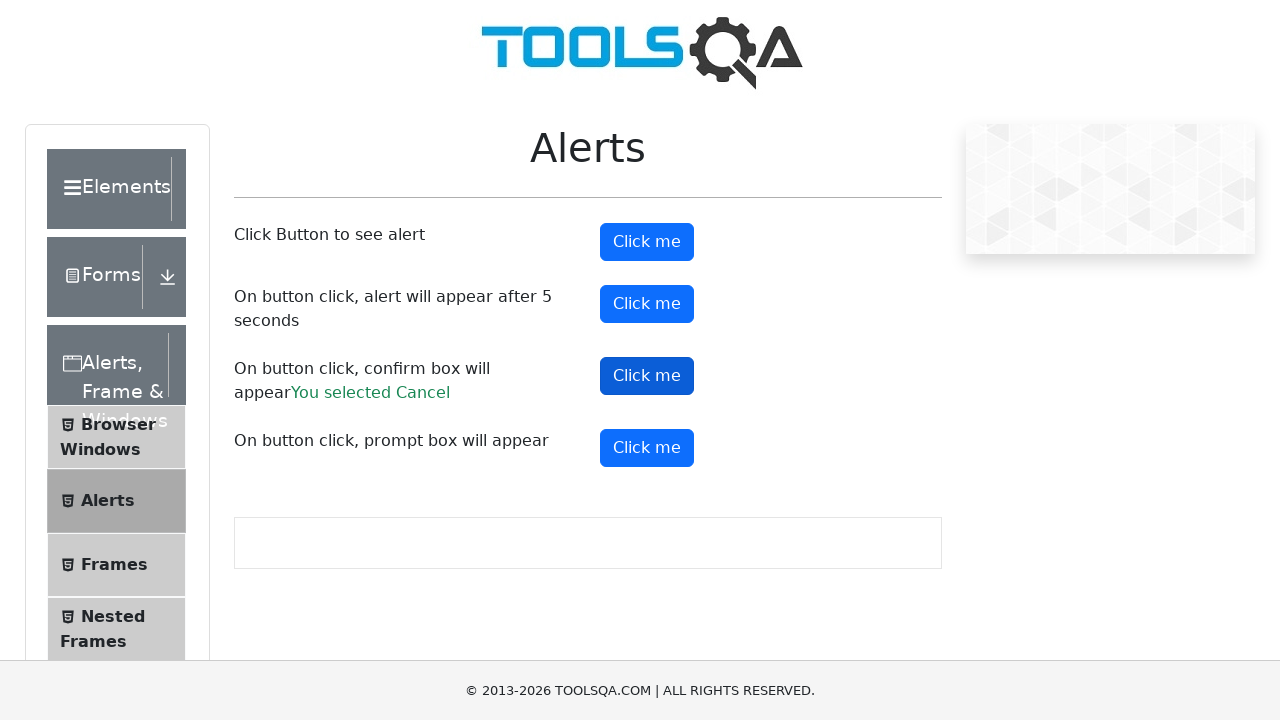

Clicked confirm button to trigger alert dialog at (647, 376) on #confirmButton
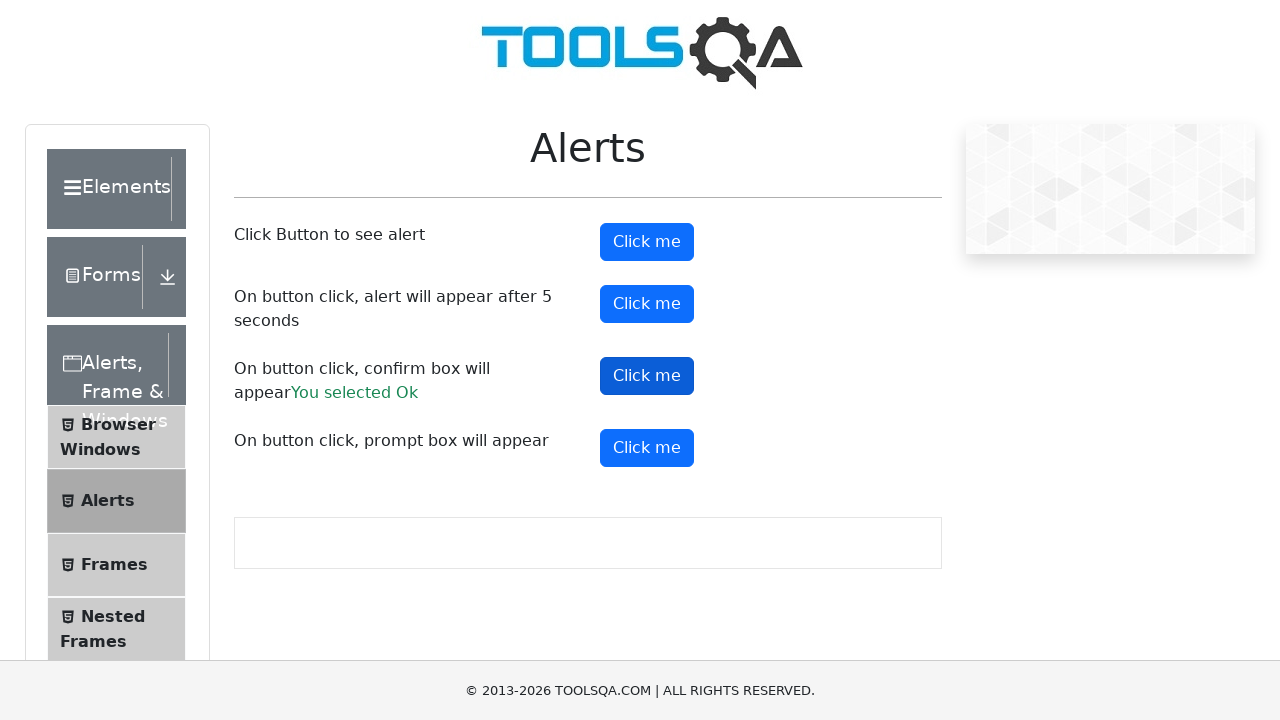

Waited 1000ms for alert interaction to complete
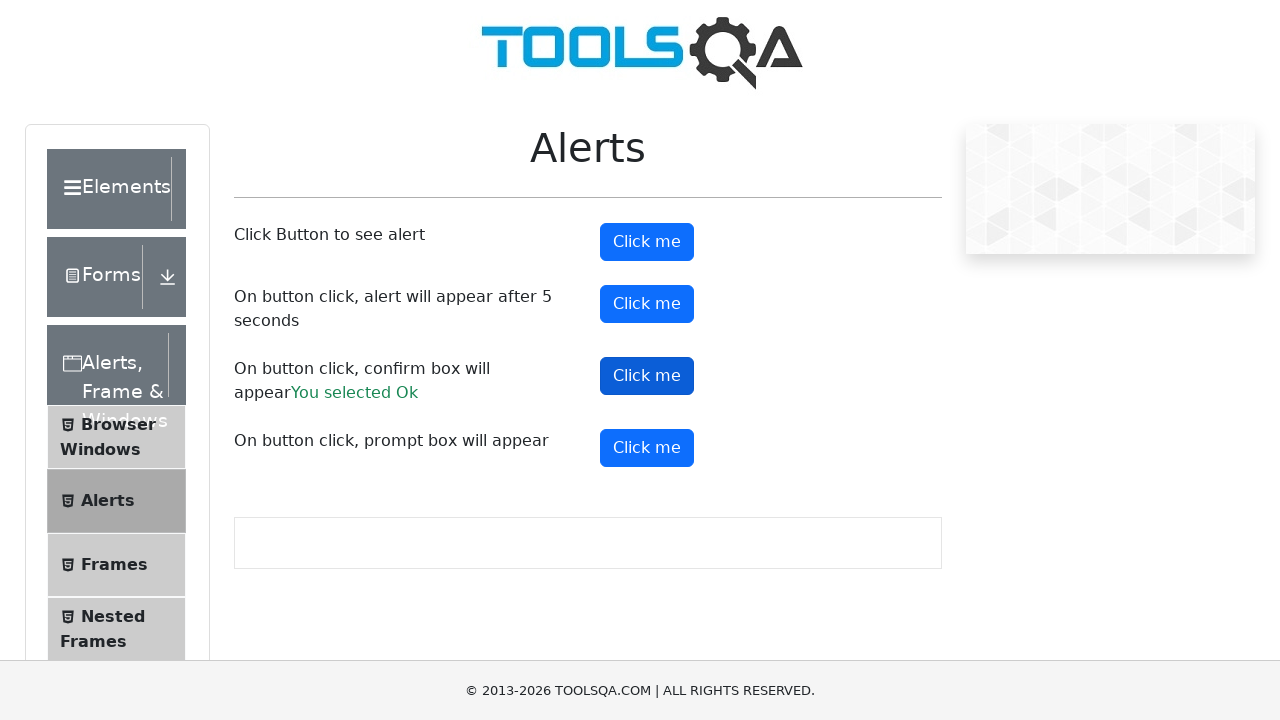

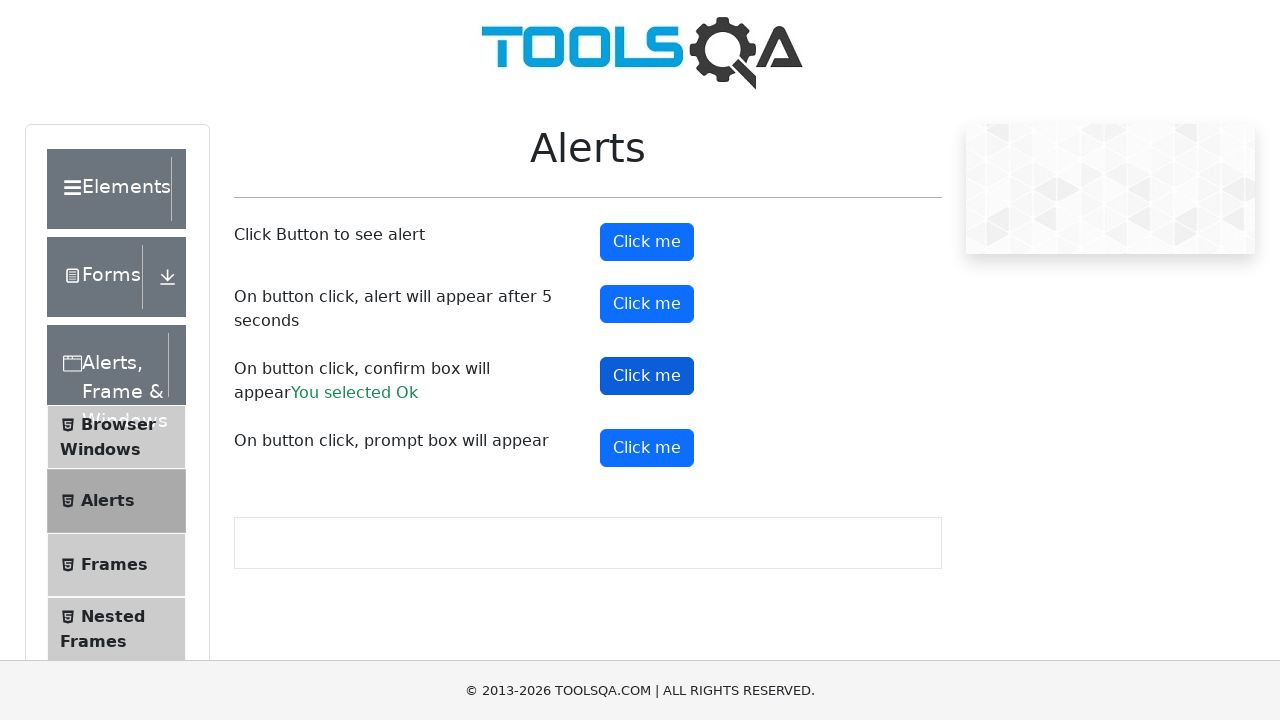